Navigates to Rahul Shetty Academy website and verifies the page loads correctly by checking the title and URL

Starting URL: https://rahulshettyacademy.com/

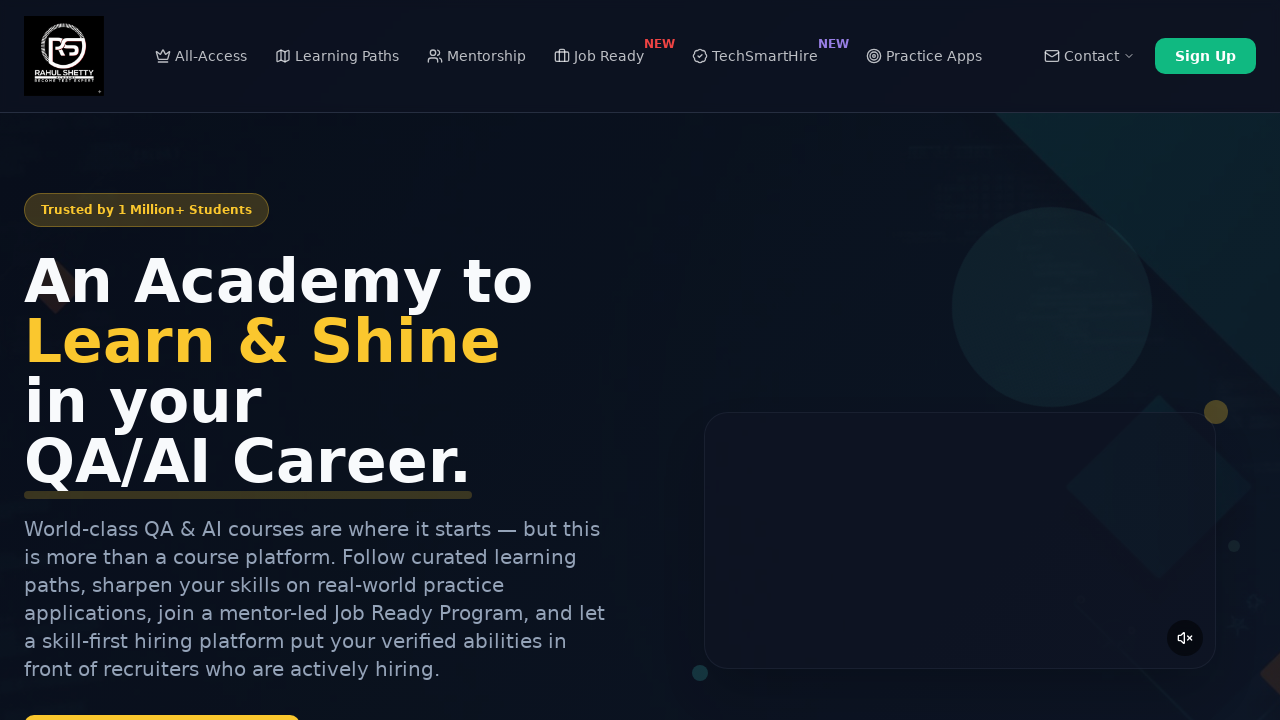

Retrieved page title
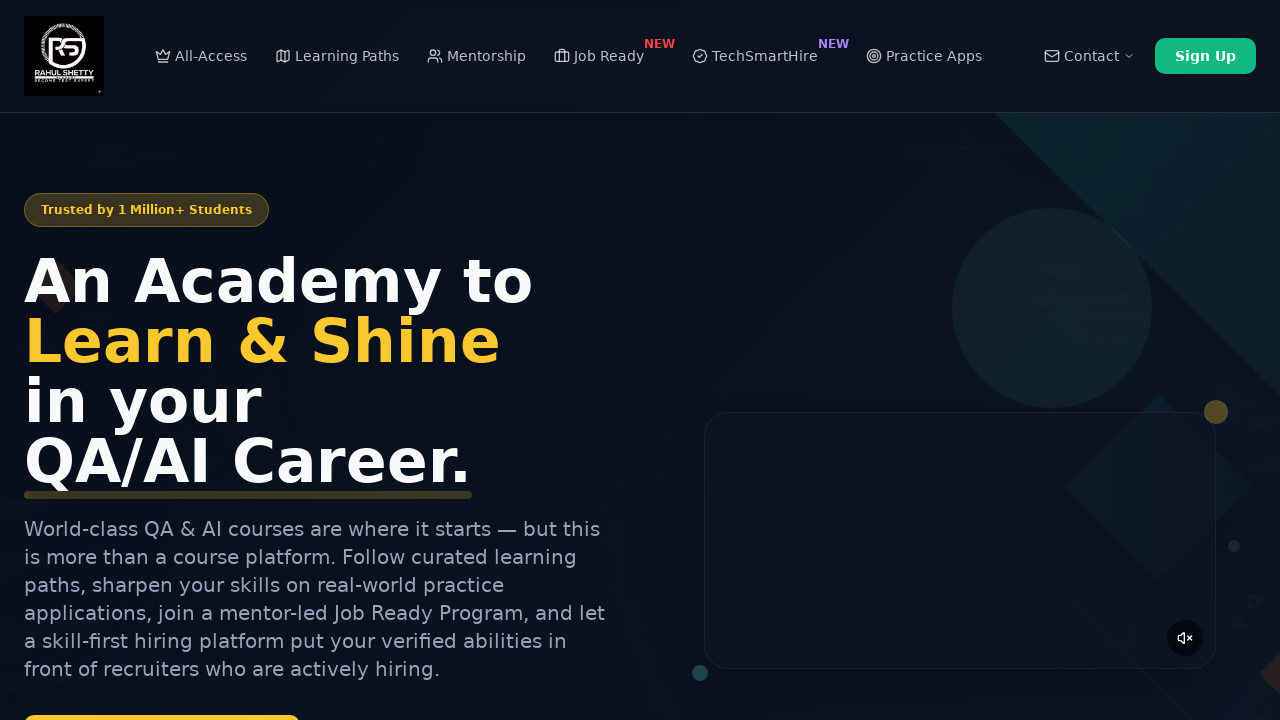

Printed page title to console
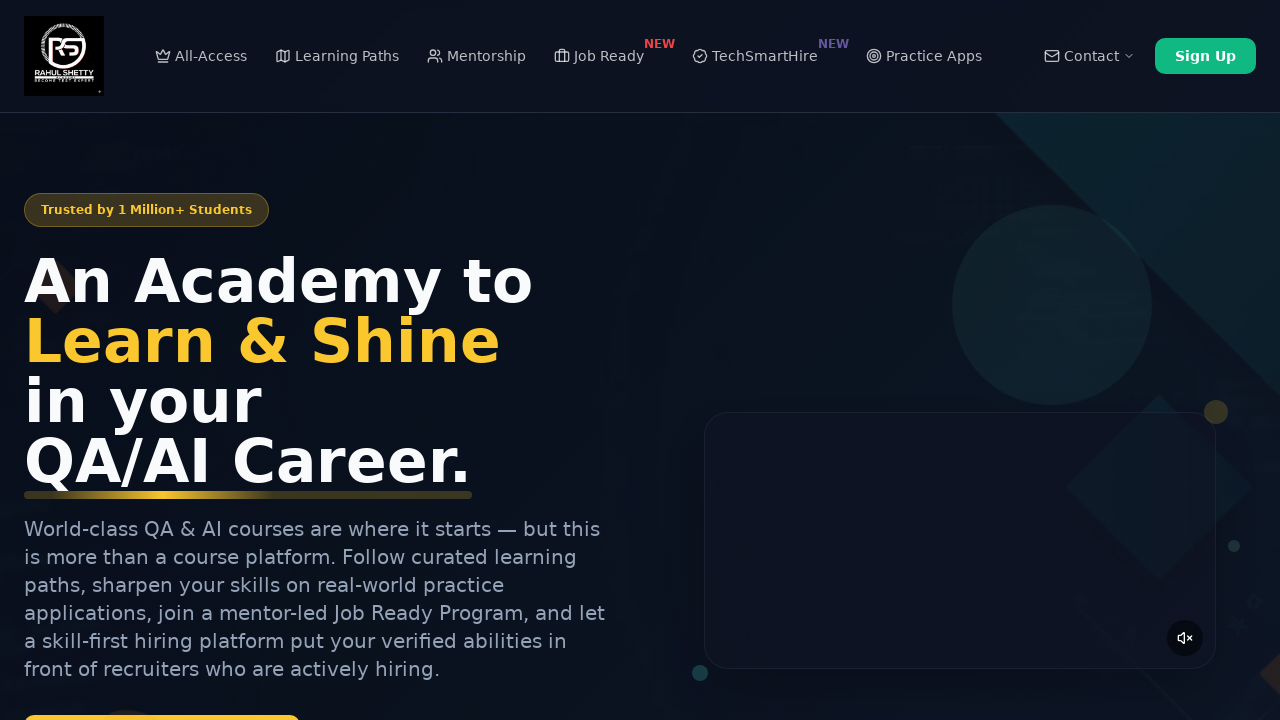

Retrieved current URL
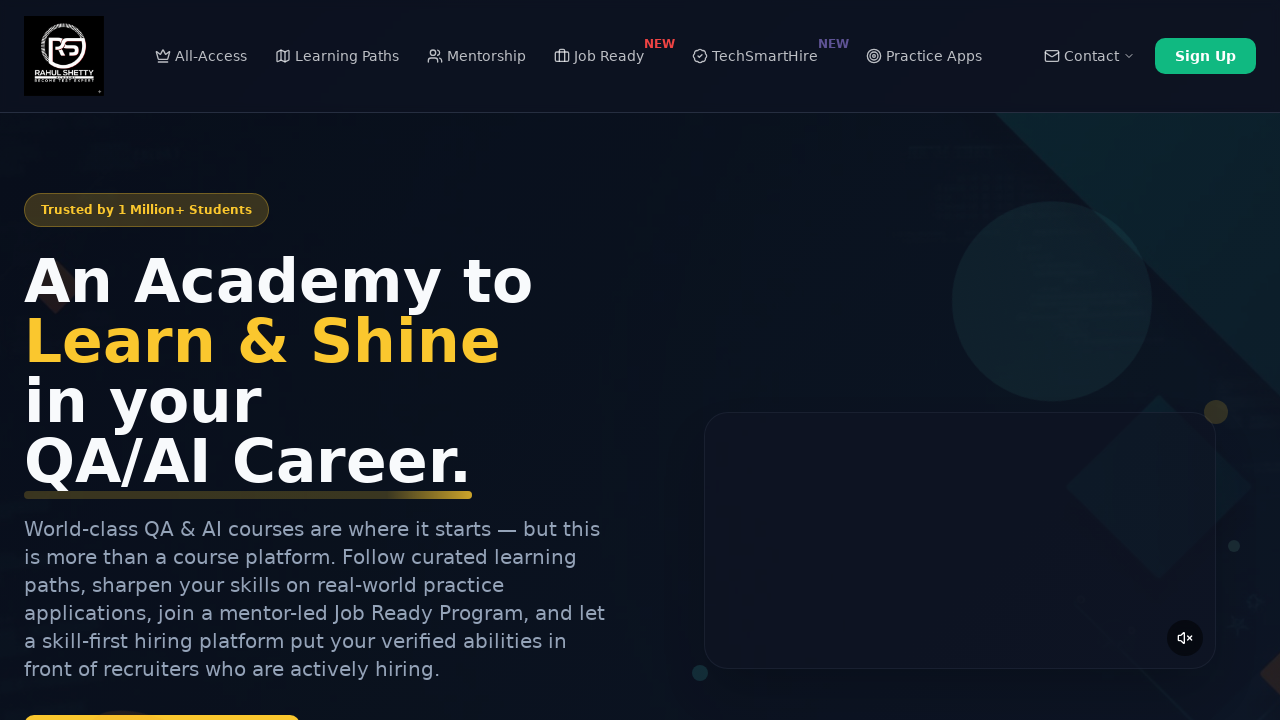

Printed current URL to console
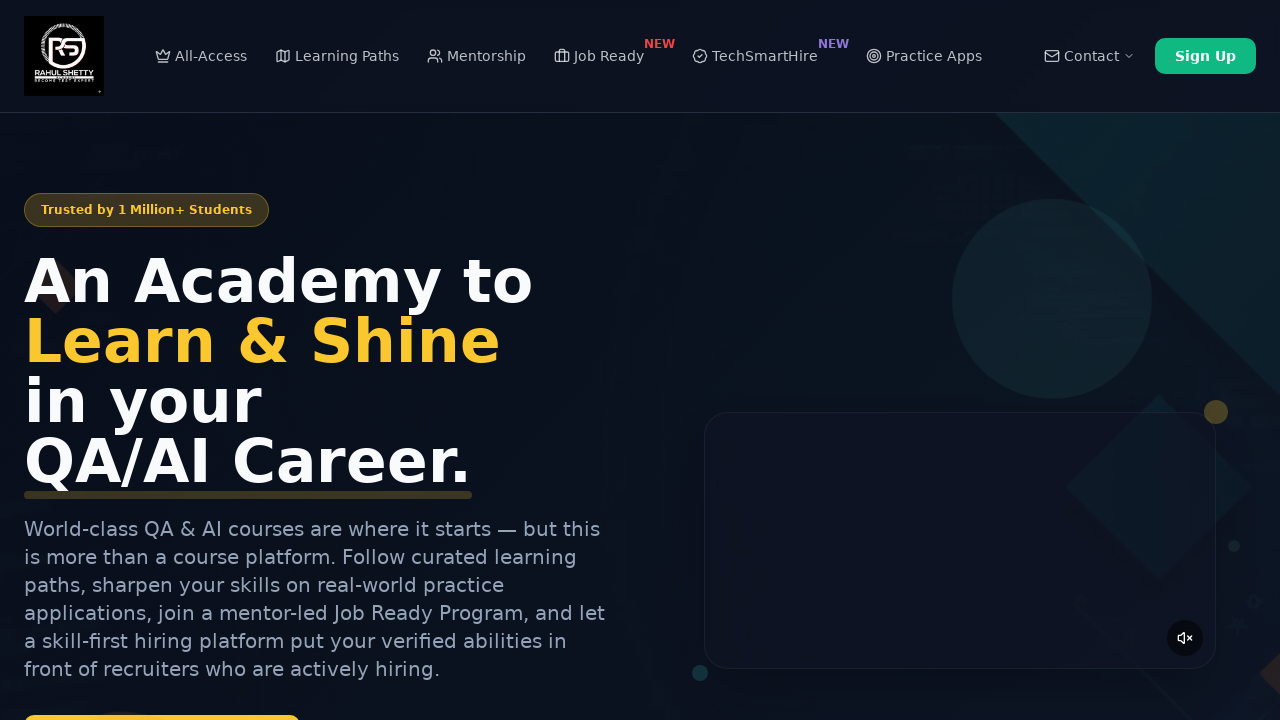

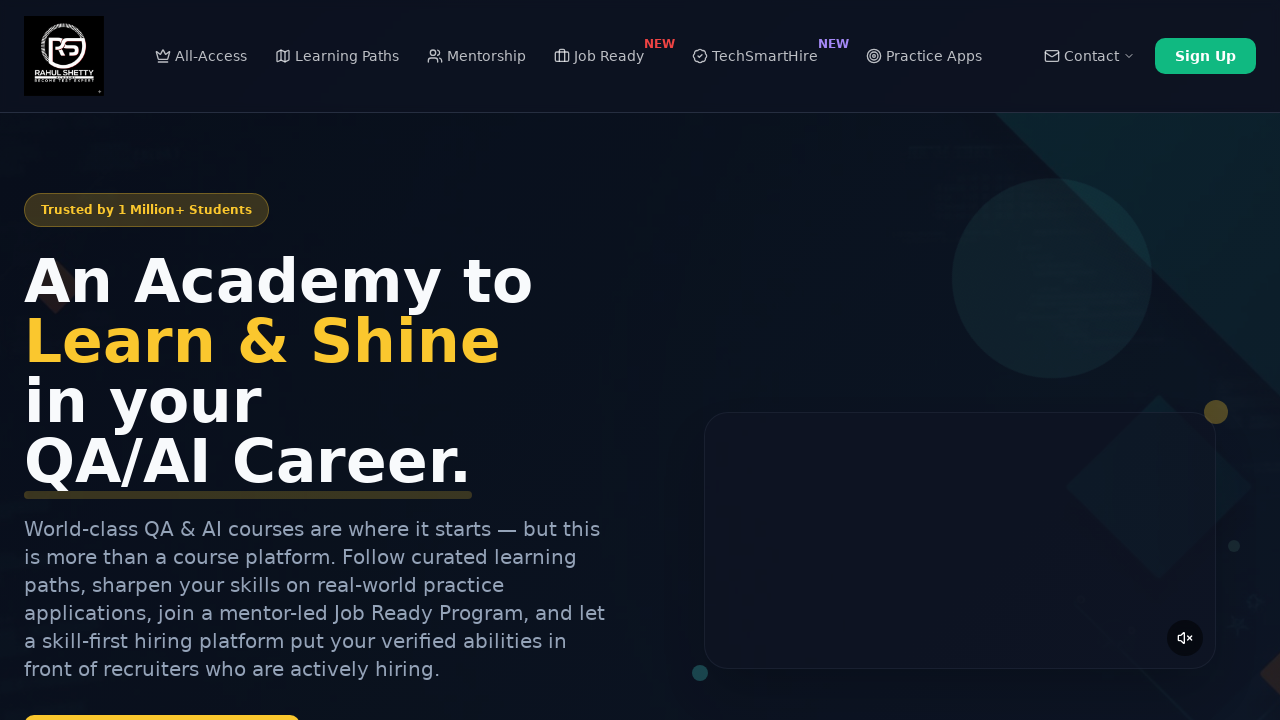